Tests a practice form by filling in personal information fields (name, email, phone, address), selecting gender, checking all checkboxes, selecting a country from dropdown, and entering a date.

Starting URL: https://testautomationpractice.blogspot.com/

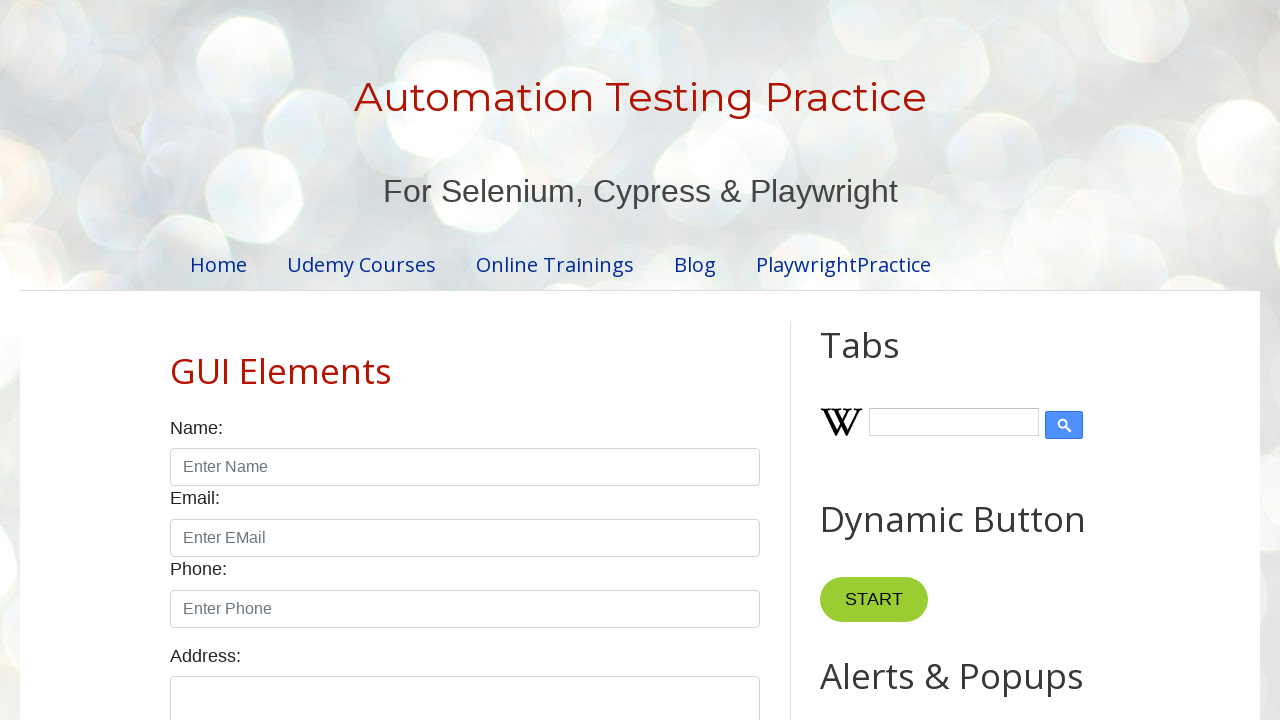

Filled name field with 'narayana' on input#name
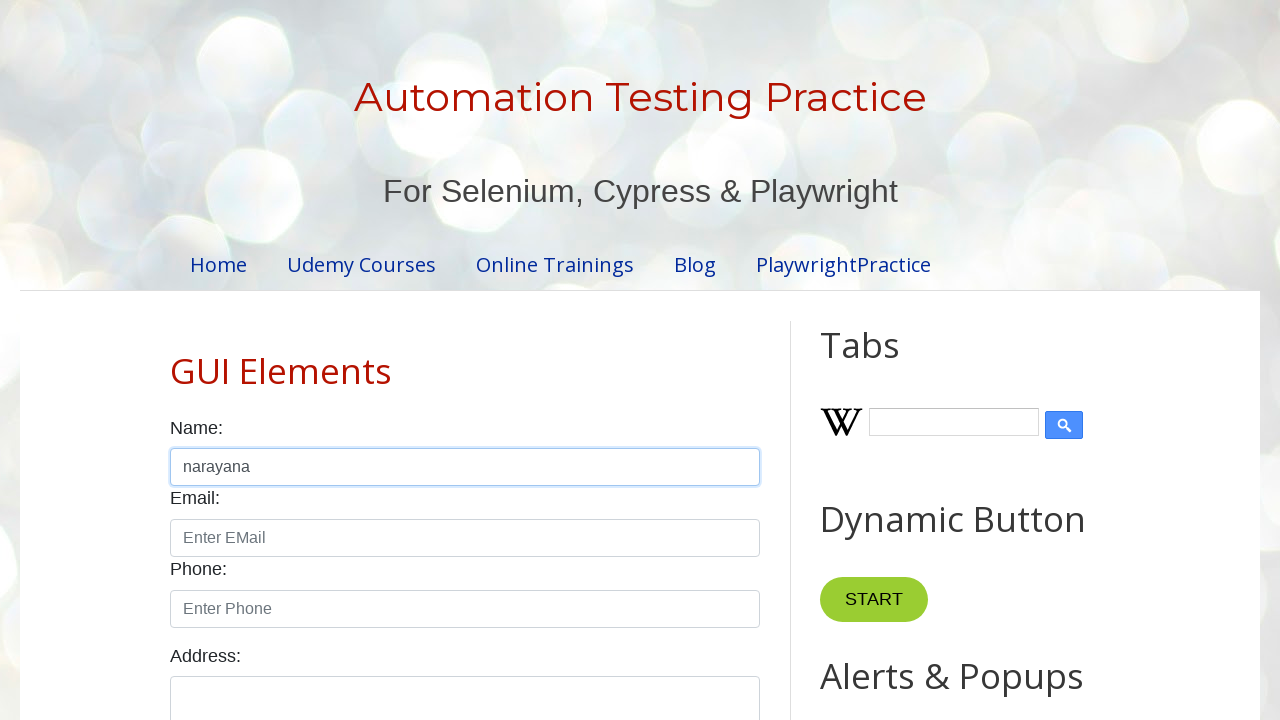

Filled email field with 'xyz143@gmail.com' on input#email
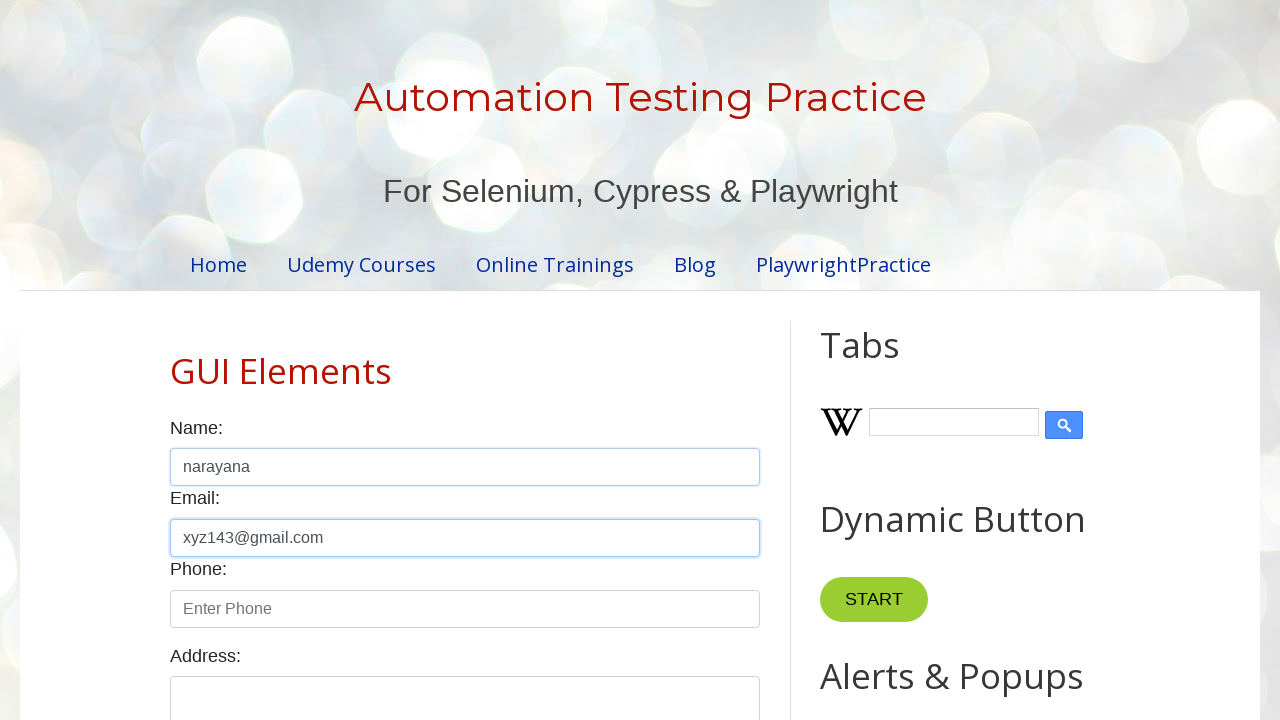

Filled phone field with '9187654098' on input#phone
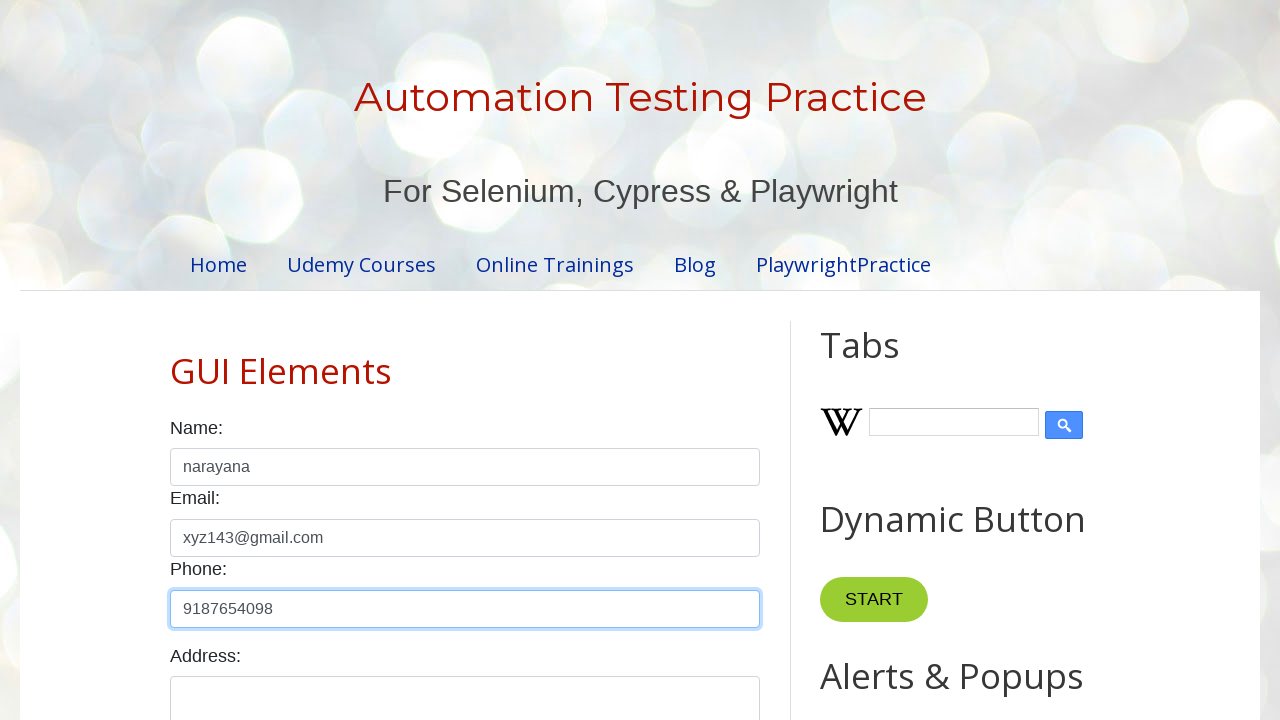

Filled address field with 'phase-3,kphb colony' on textarea#textarea
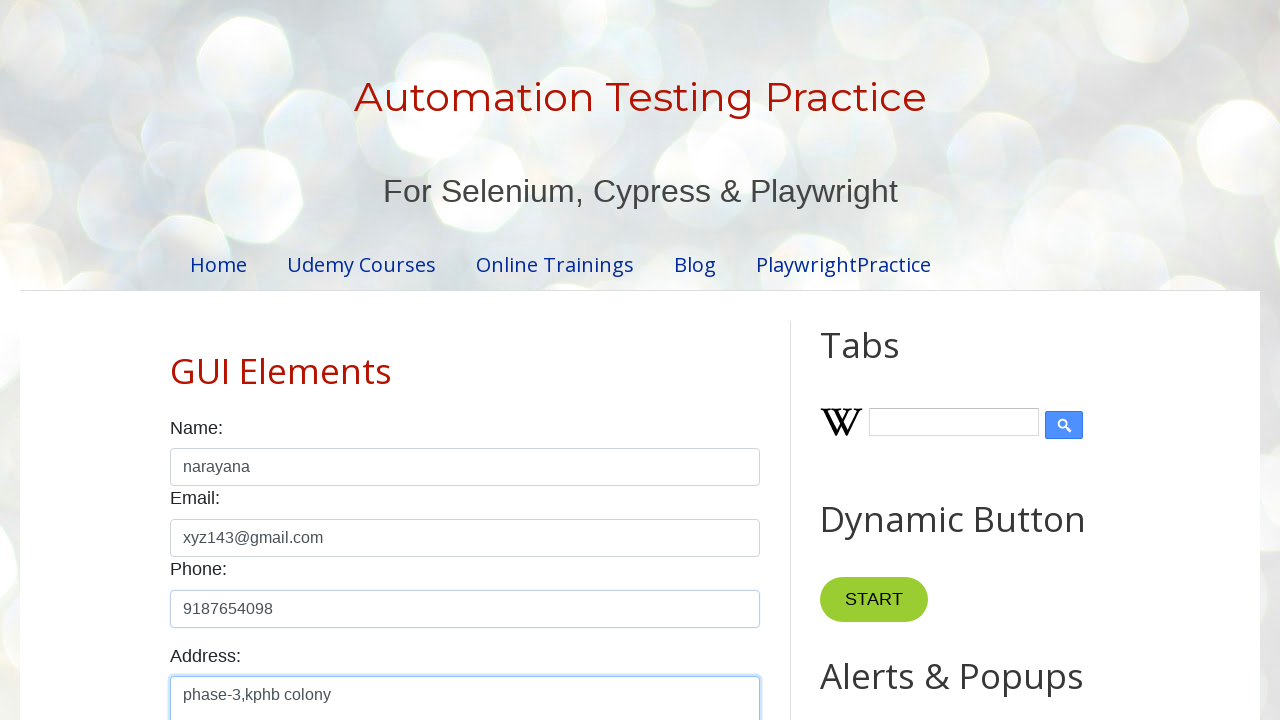

Selected male gender radio button at (176, 360) on input#male
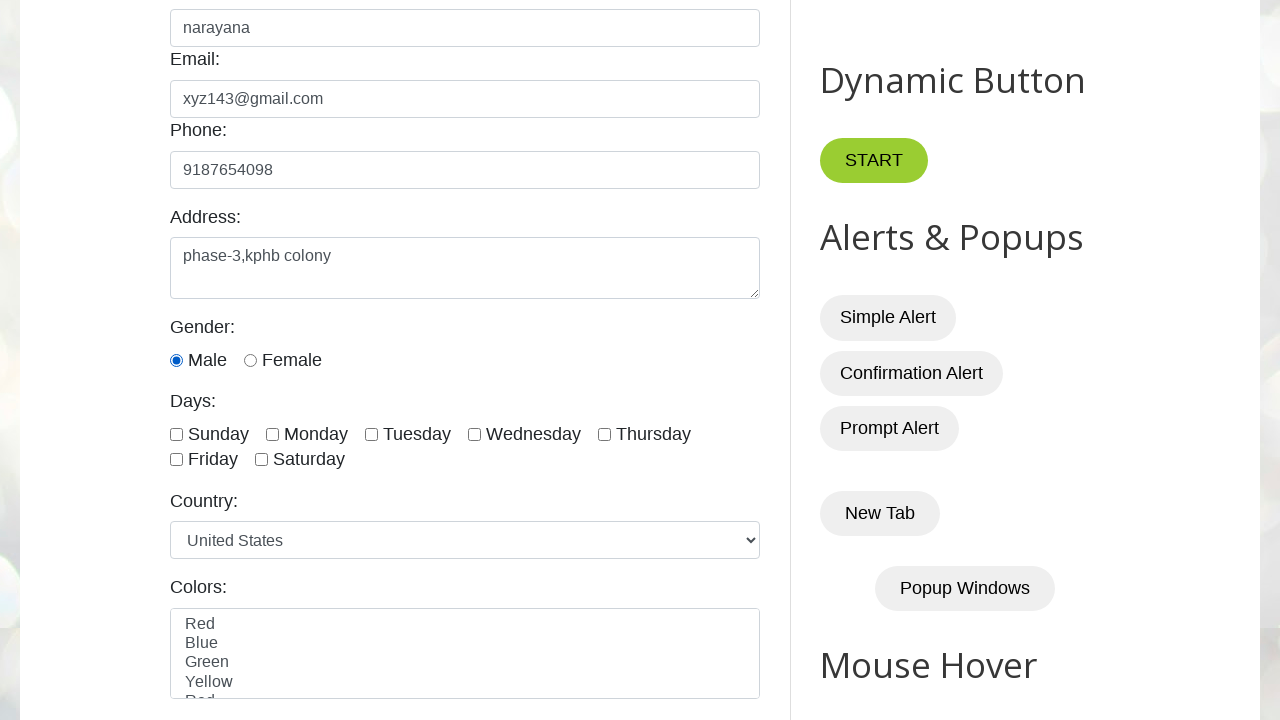

Clicked checkbox 1 of 13 at (176, 434) on input[type='checkbox'] >> nth=0
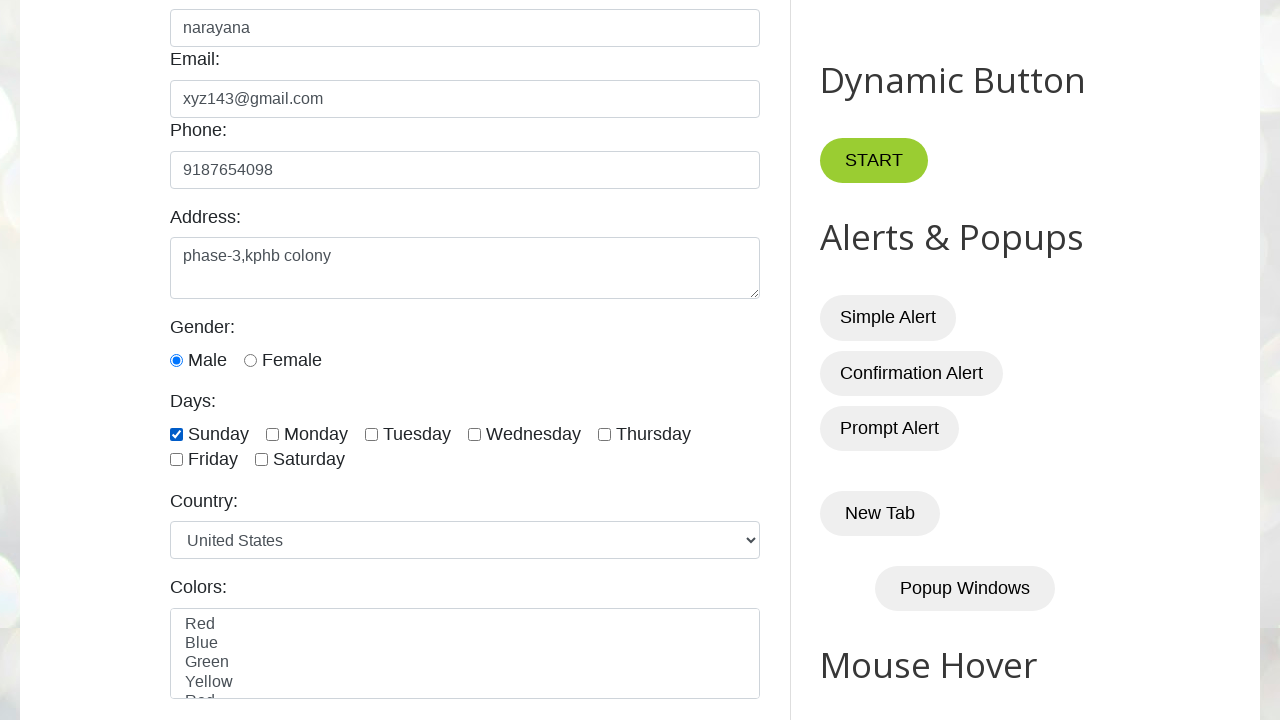

Clicked checkbox 2 of 13 at (272, 434) on input[type='checkbox'] >> nth=1
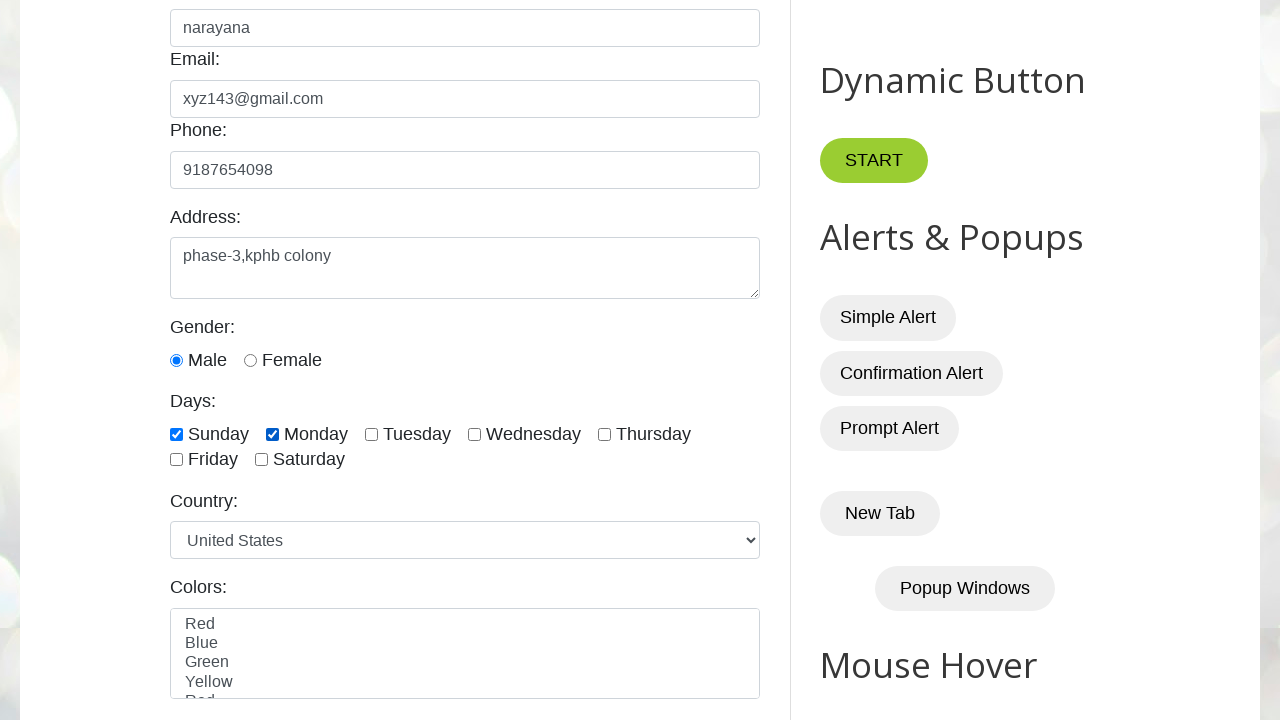

Clicked checkbox 3 of 13 at (372, 434) on input[type='checkbox'] >> nth=2
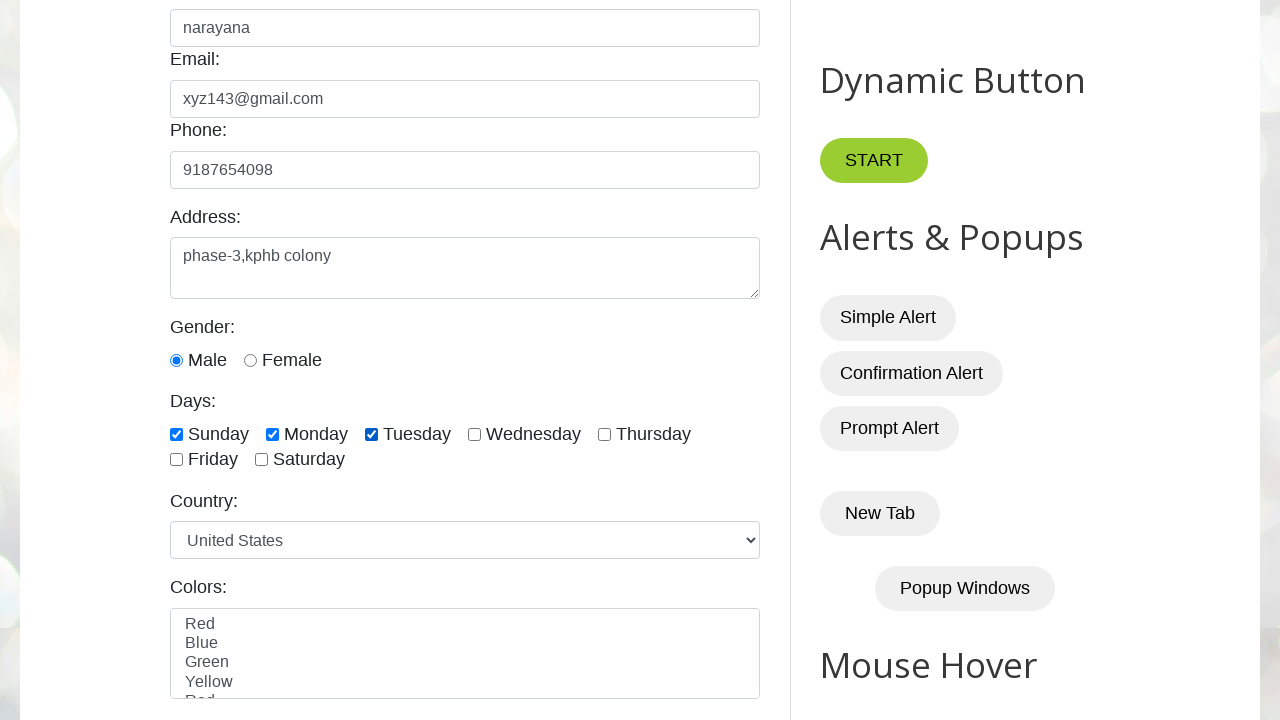

Clicked checkbox 4 of 13 at (474, 434) on input[type='checkbox'] >> nth=3
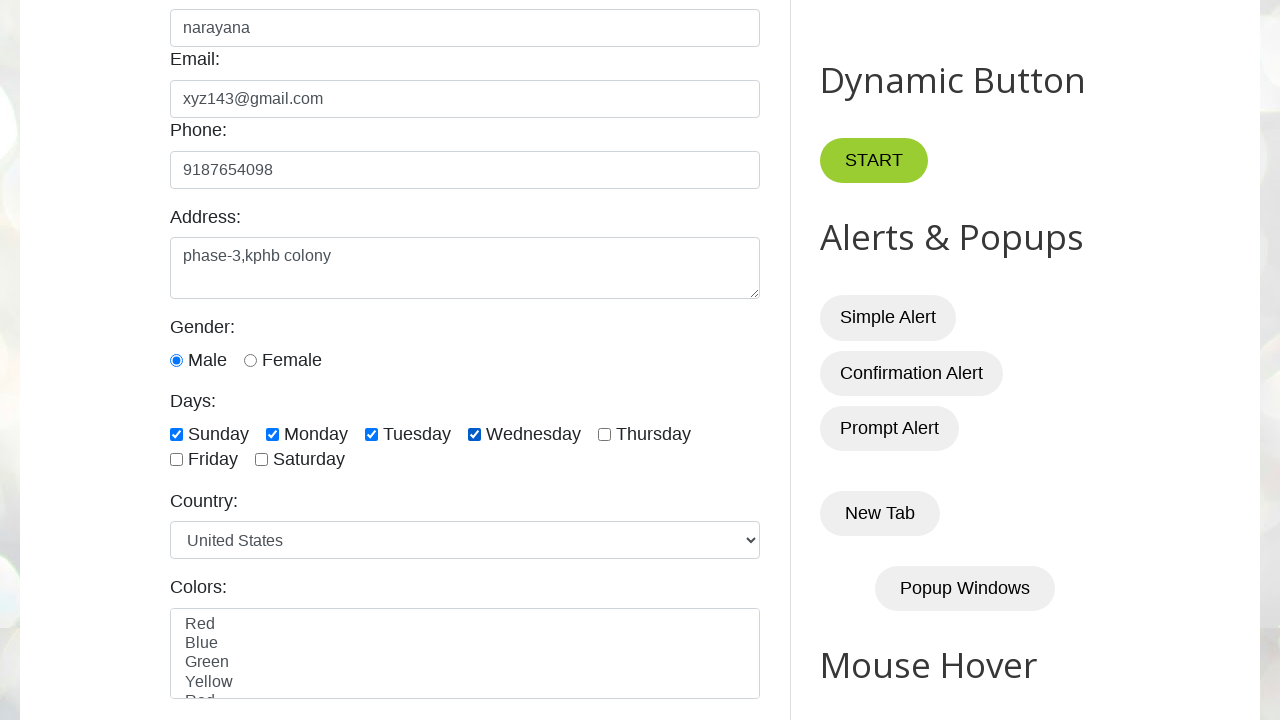

Clicked checkbox 5 of 13 at (604, 434) on input[type='checkbox'] >> nth=4
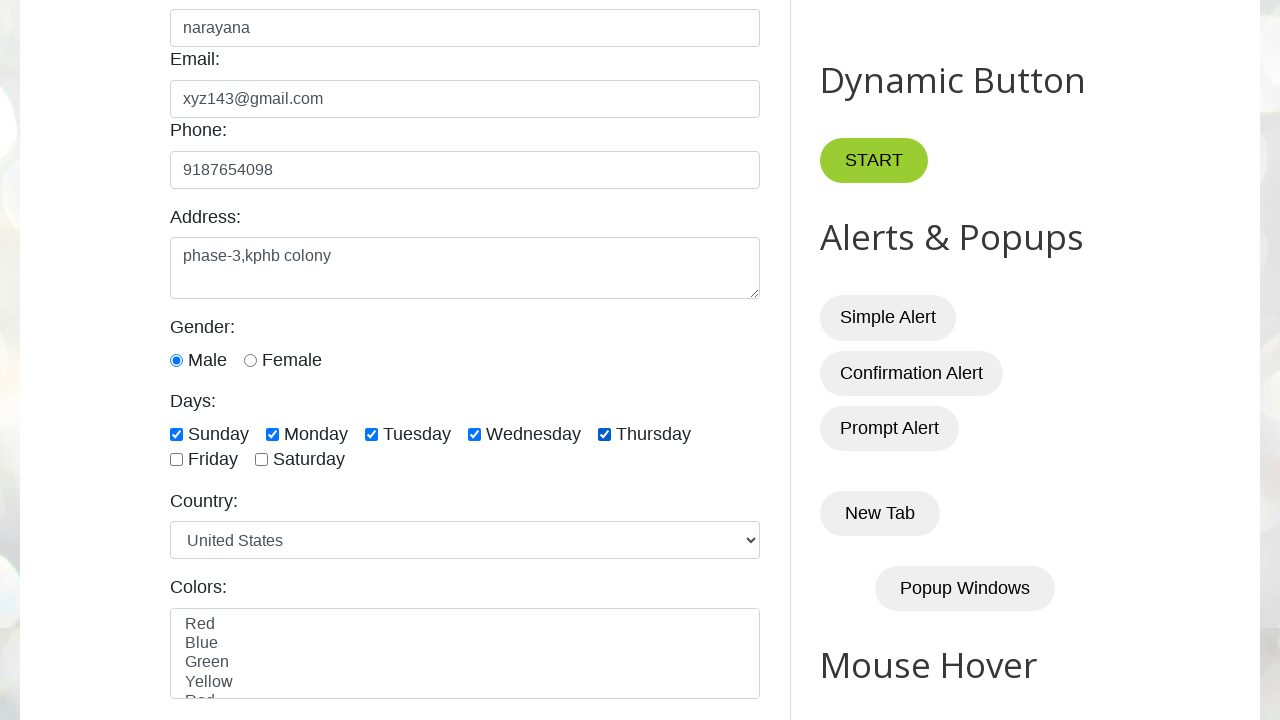

Clicked checkbox 6 of 13 at (176, 460) on input[type='checkbox'] >> nth=5
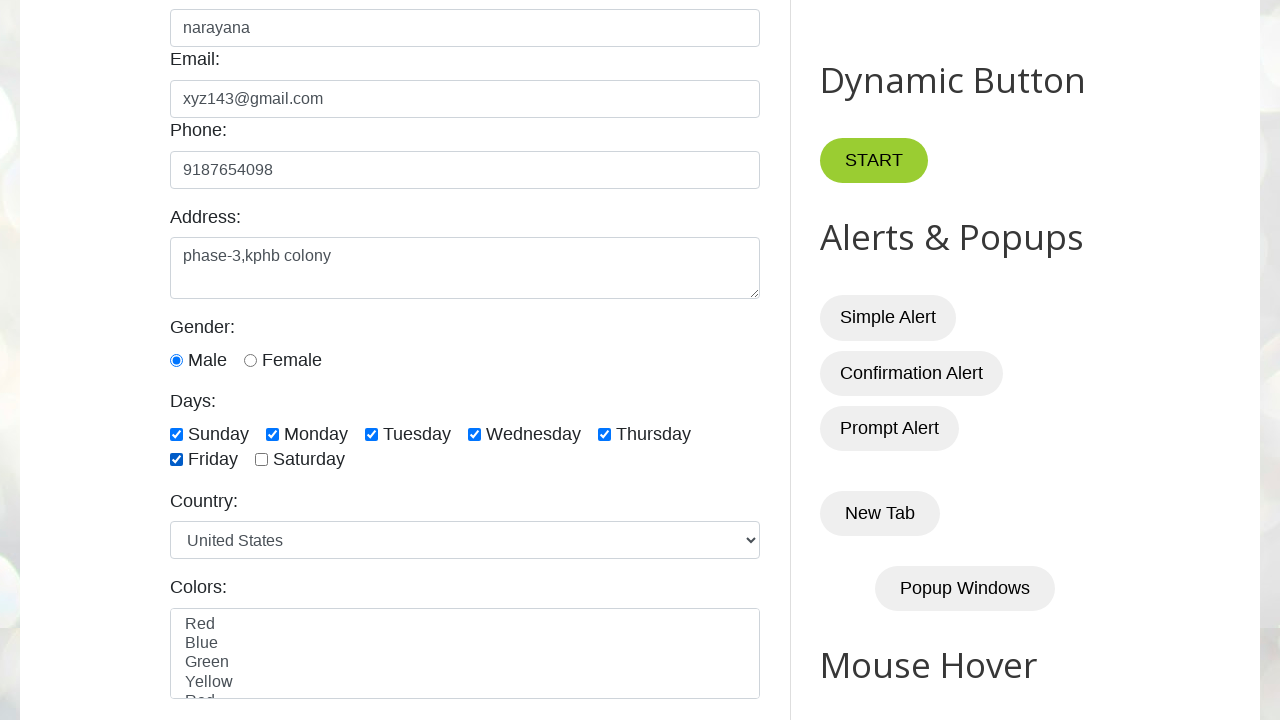

Clicked checkbox 7 of 13 at (262, 460) on input[type='checkbox'] >> nth=6
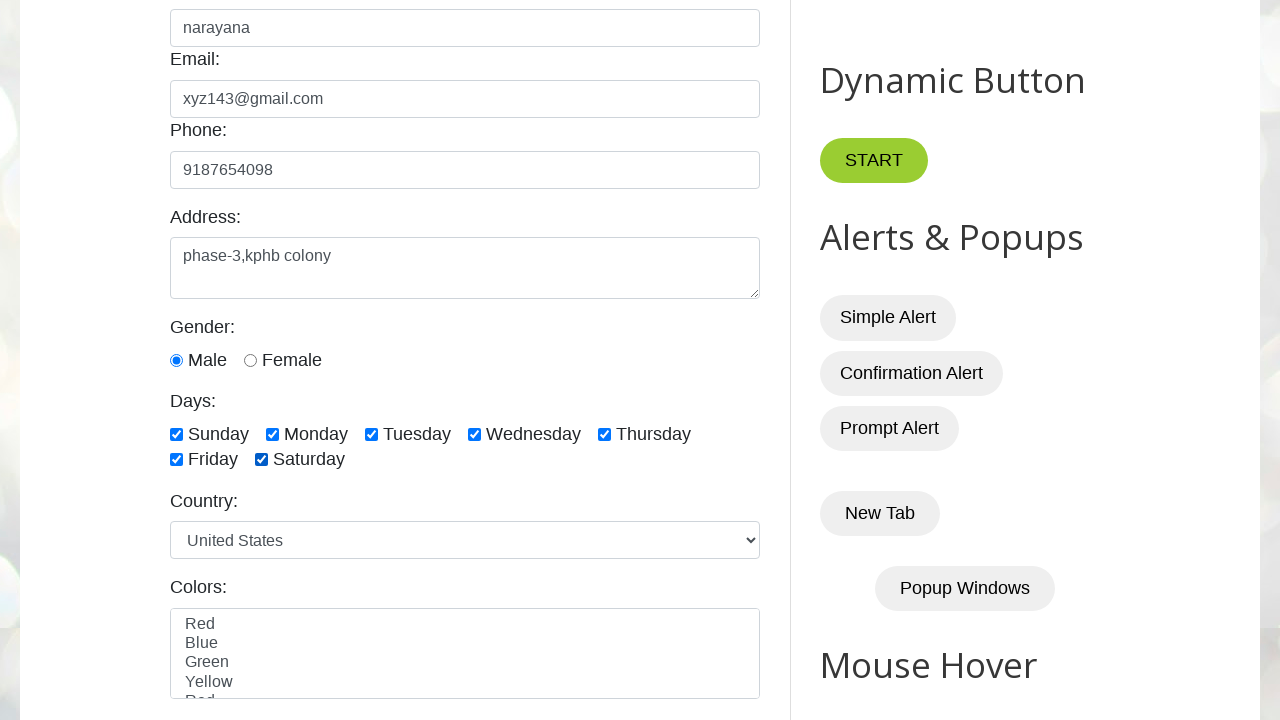

Clicked checkbox 8 of 13 at (651, 361) on input[type='checkbox'] >> nth=7
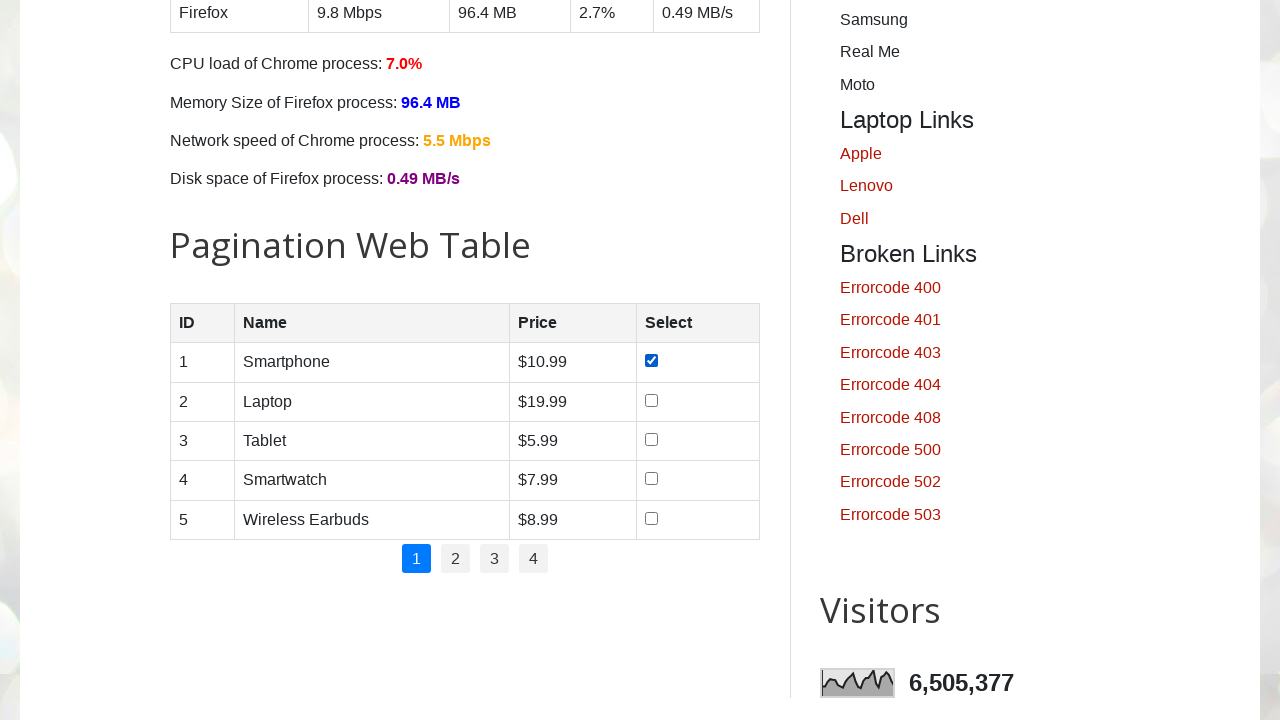

Clicked checkbox 9 of 13 at (651, 400) on input[type='checkbox'] >> nth=8
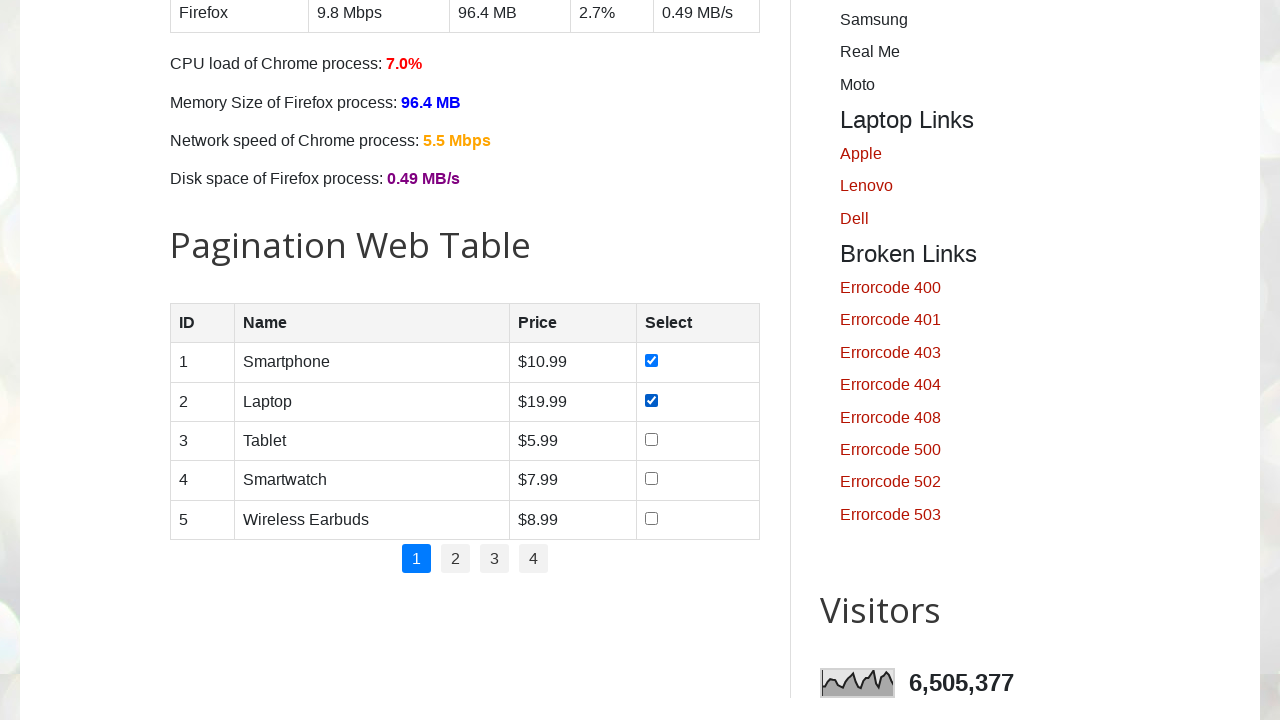

Clicked checkbox 10 of 13 at (651, 439) on input[type='checkbox'] >> nth=9
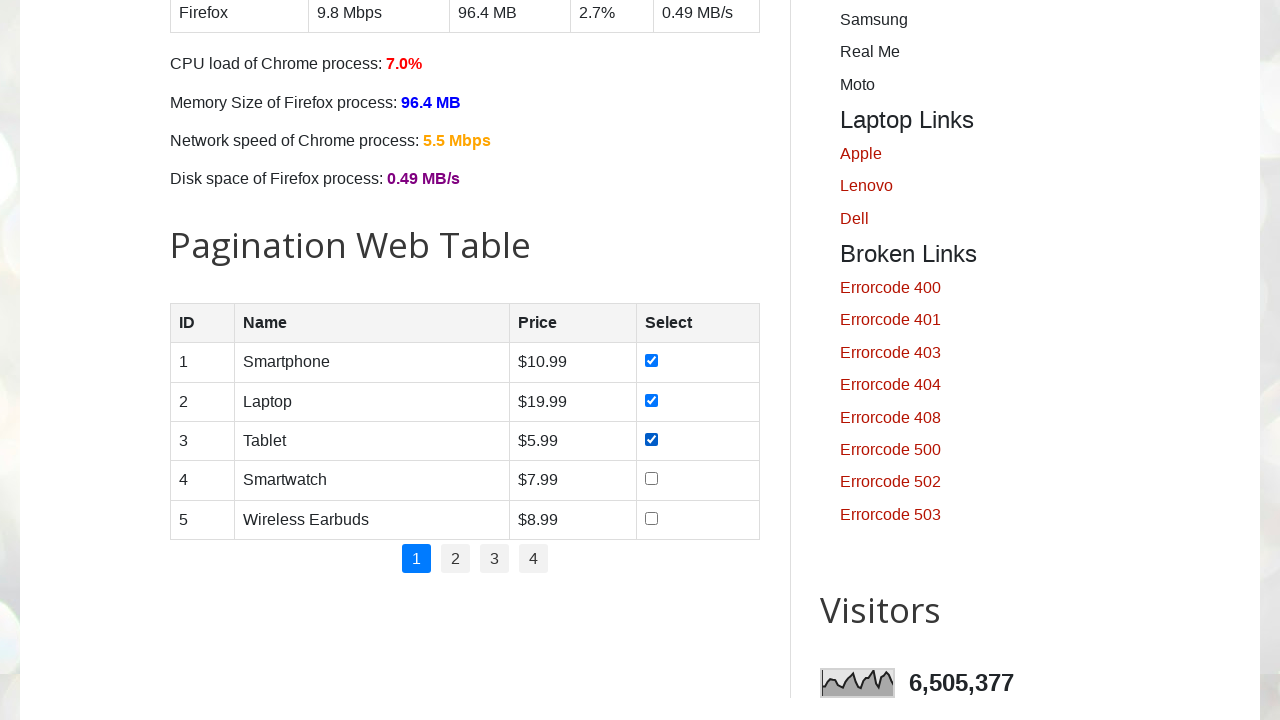

Clicked checkbox 11 of 13 at (651, 479) on input[type='checkbox'] >> nth=10
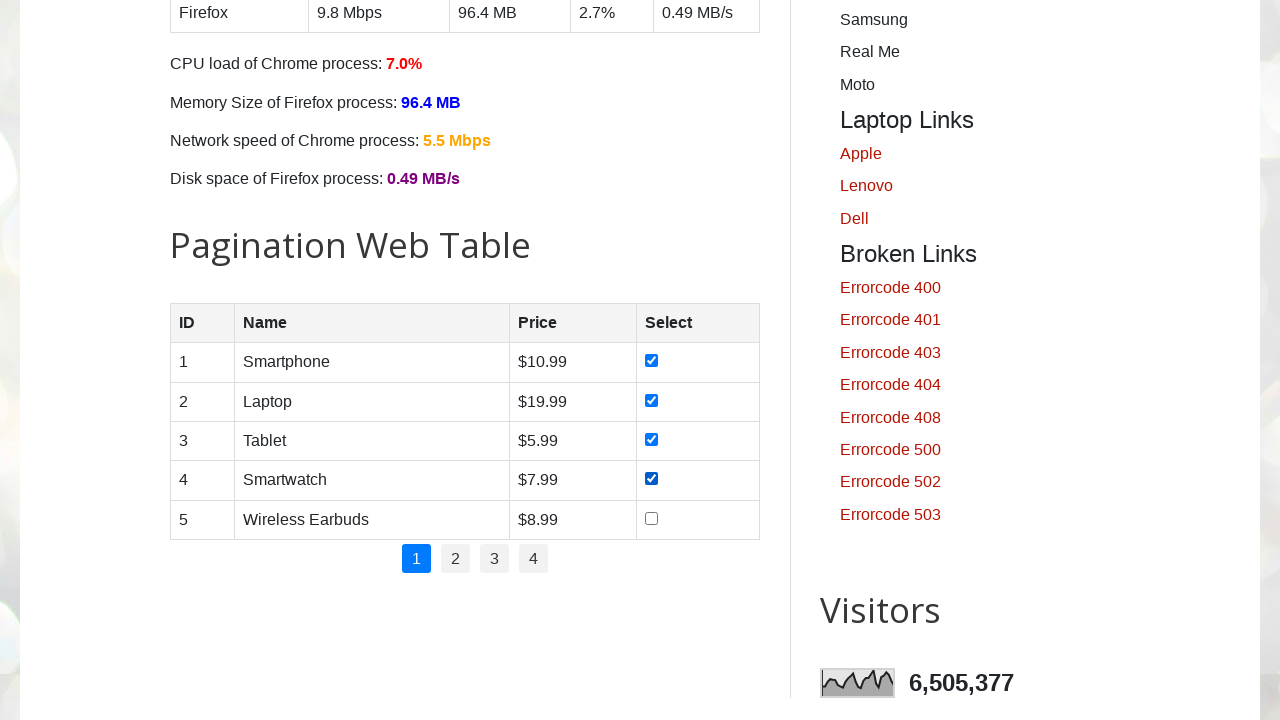

Clicked checkbox 12 of 13 at (651, 518) on input[type='checkbox'] >> nth=11
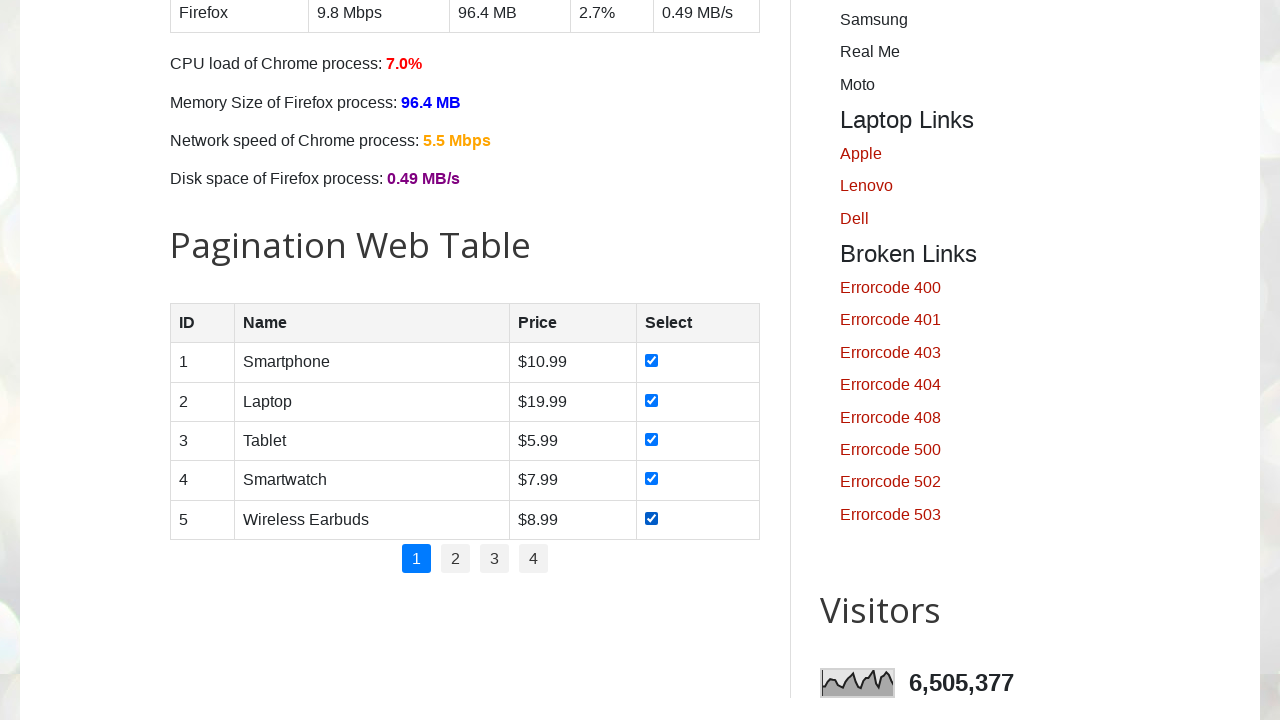

Clicked checkbox 13 of 13 at (674, 361) on input[type='checkbox'] >> nth=12
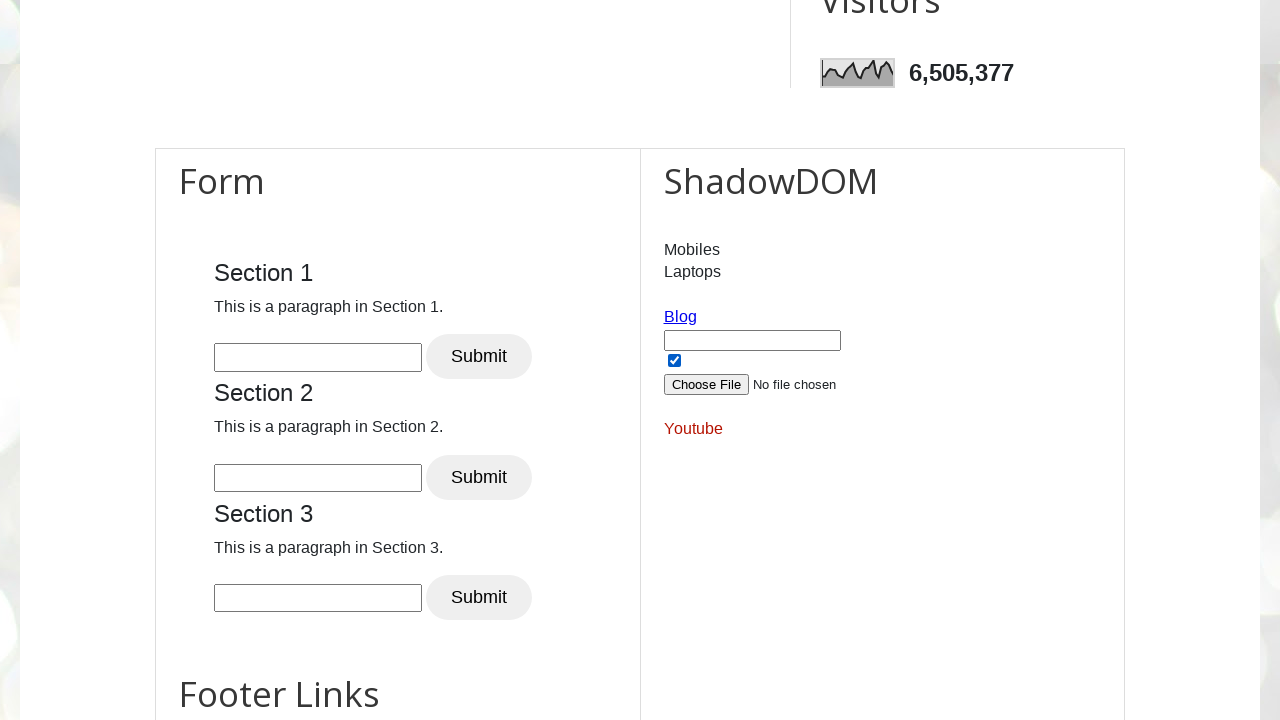

Selected 'Germany' from country dropdown on select#country
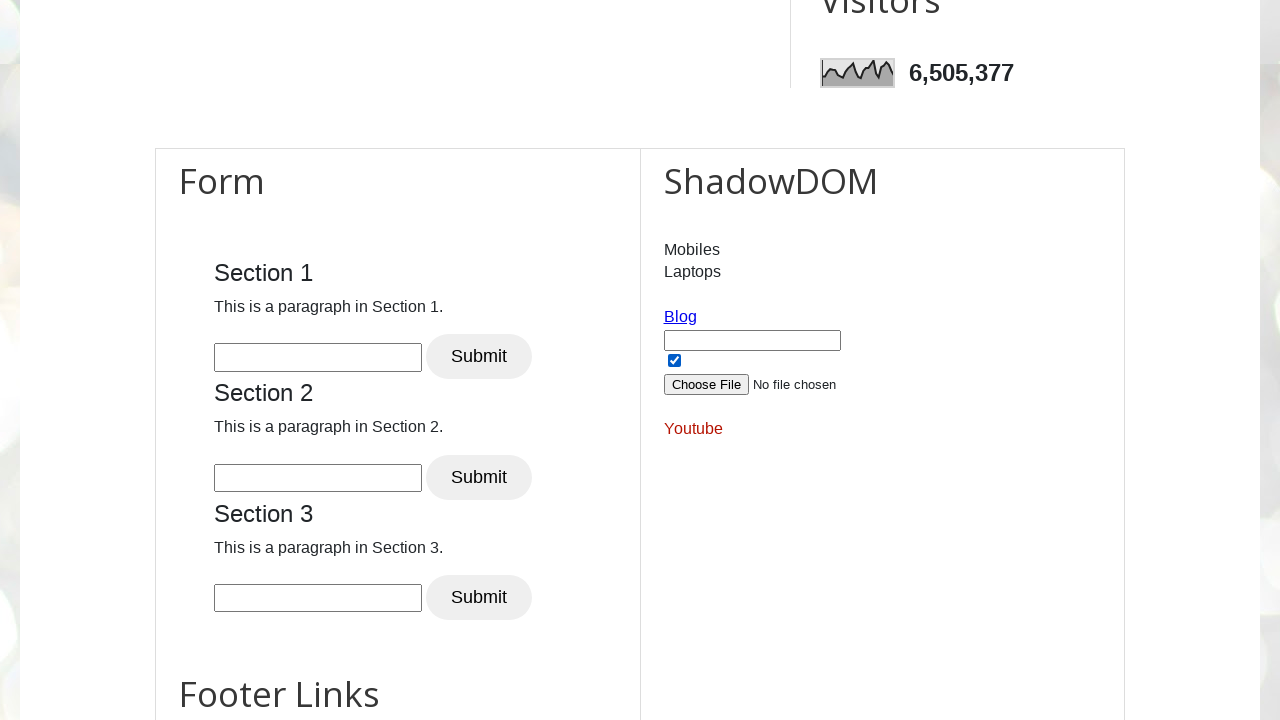

Filled date picker with '08/02/2024' on input#datepicker
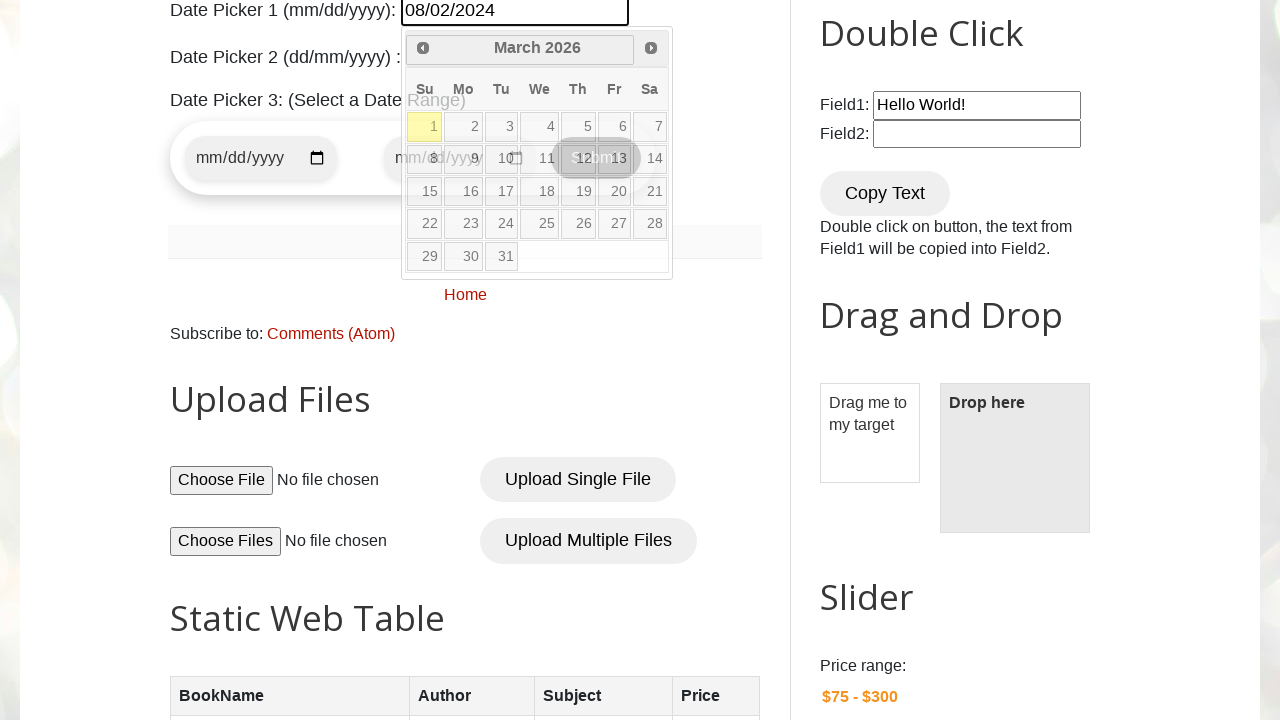

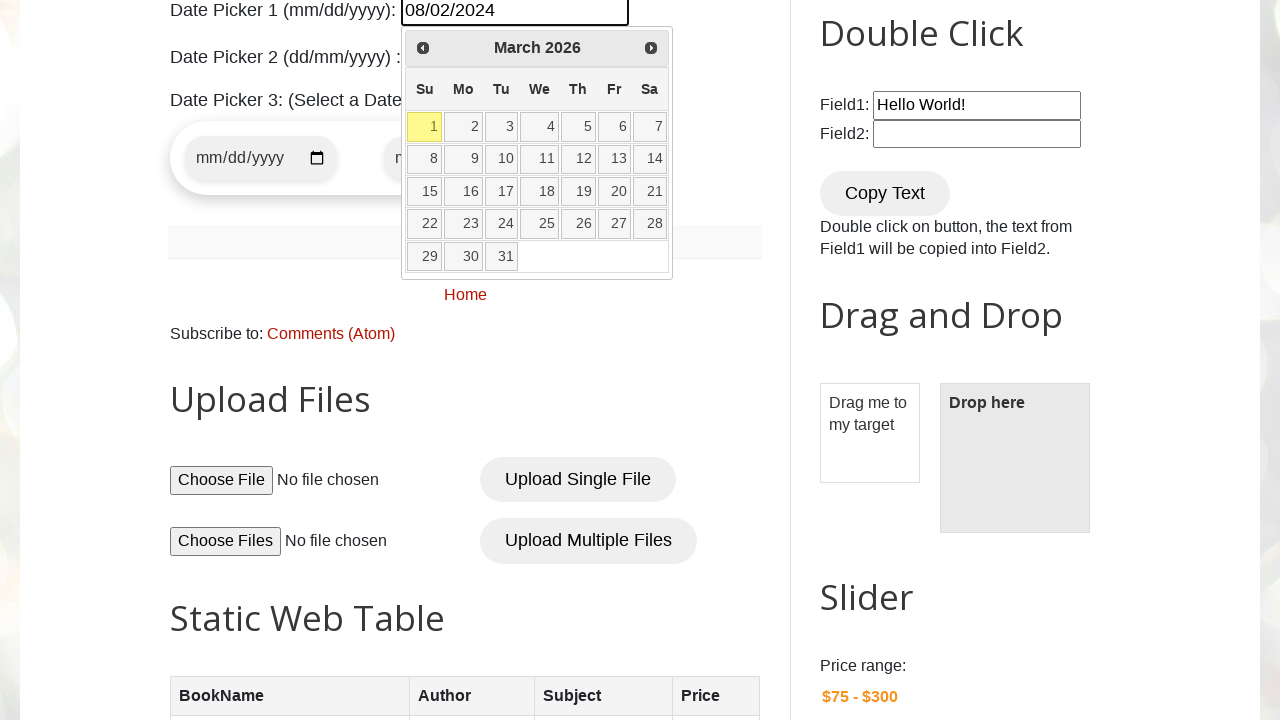